Tests a validation form by filling in firstname, surname, age, selecting a country, and submitting the form

Starting URL: https://testpages.eviltester.com/styled/validation/input-validation.html

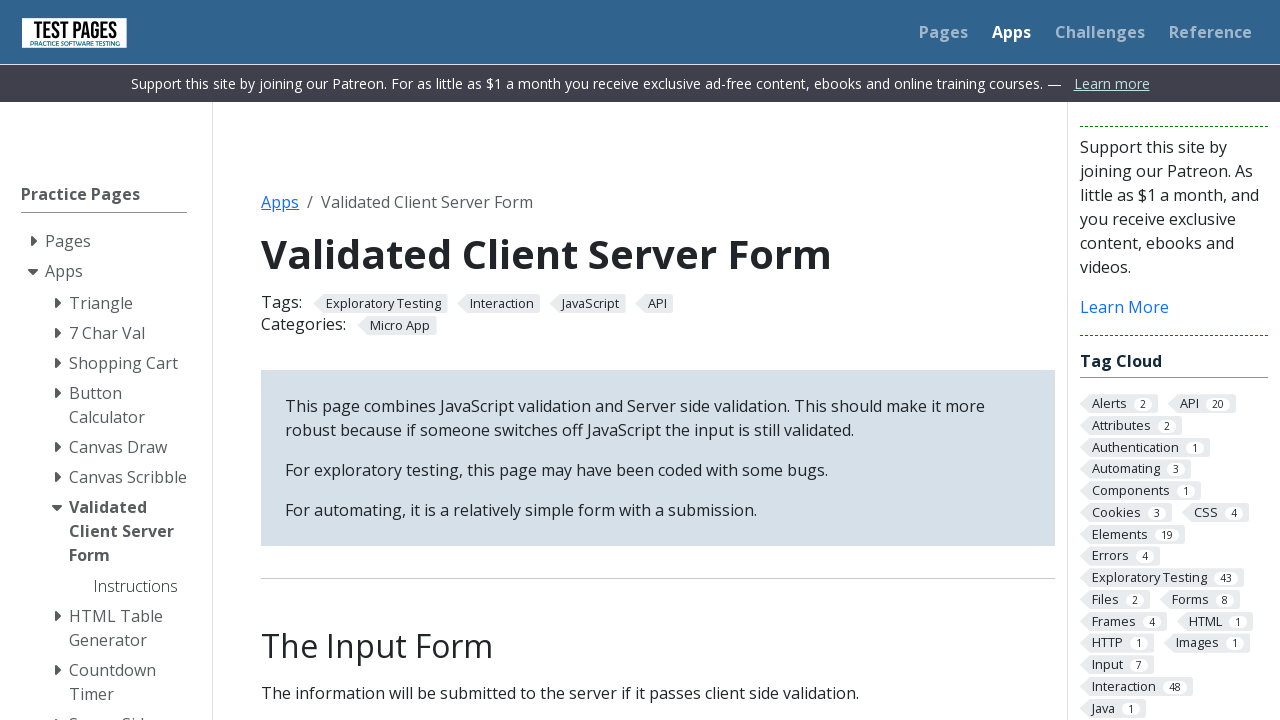

Filled firstname field with 'chaya' on #firstname
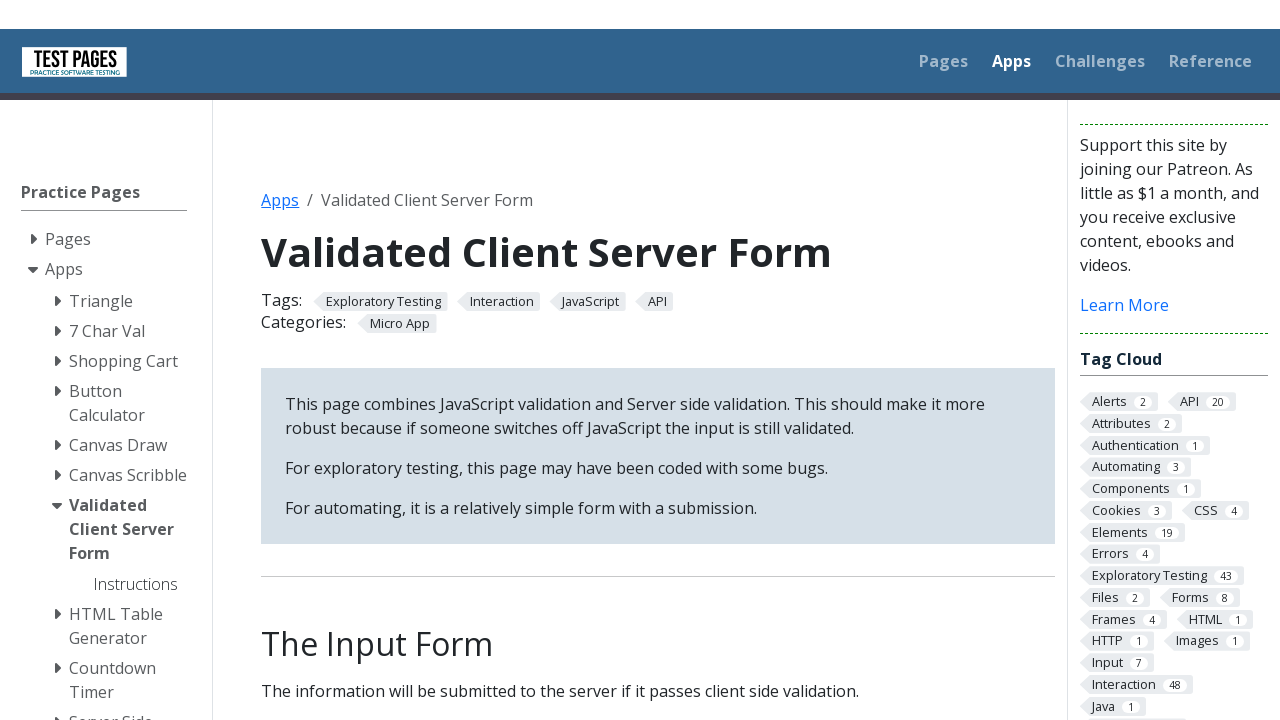

Filled surname field with 'Zilberstein' on #surname
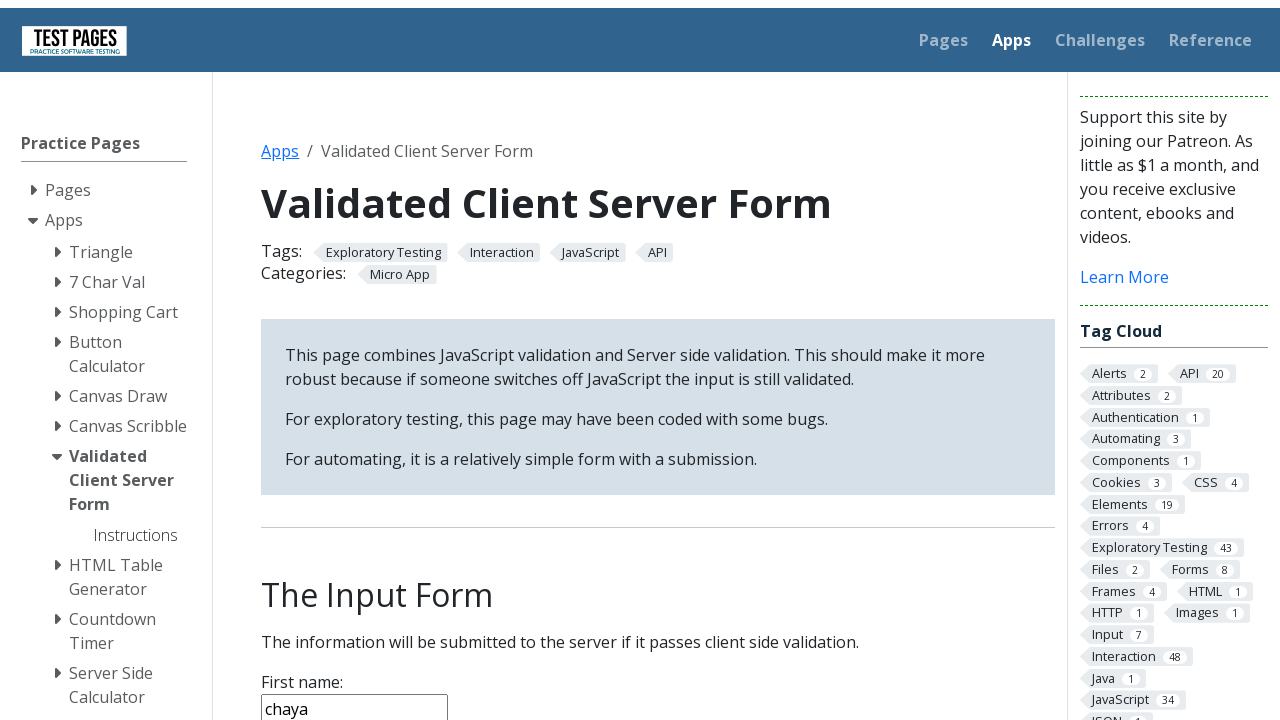

Filled age field with '21' on #age
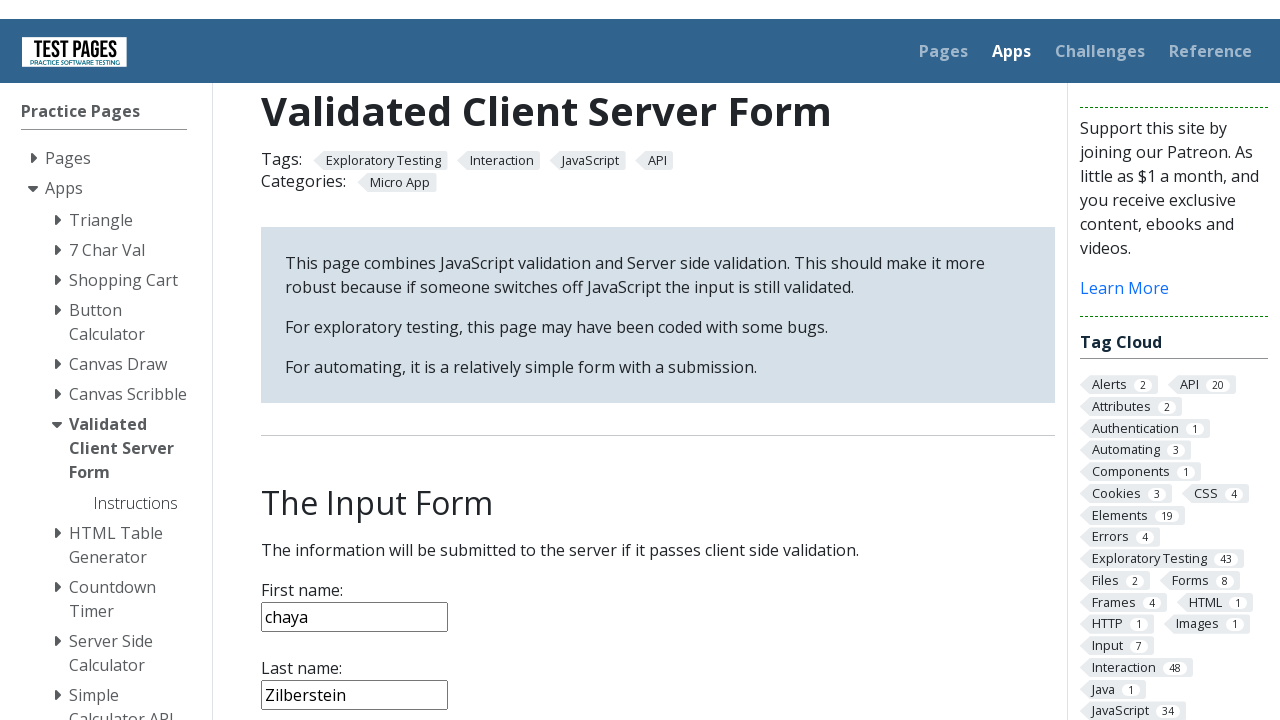

Selected 'Israel' from country dropdown on select[name='country']
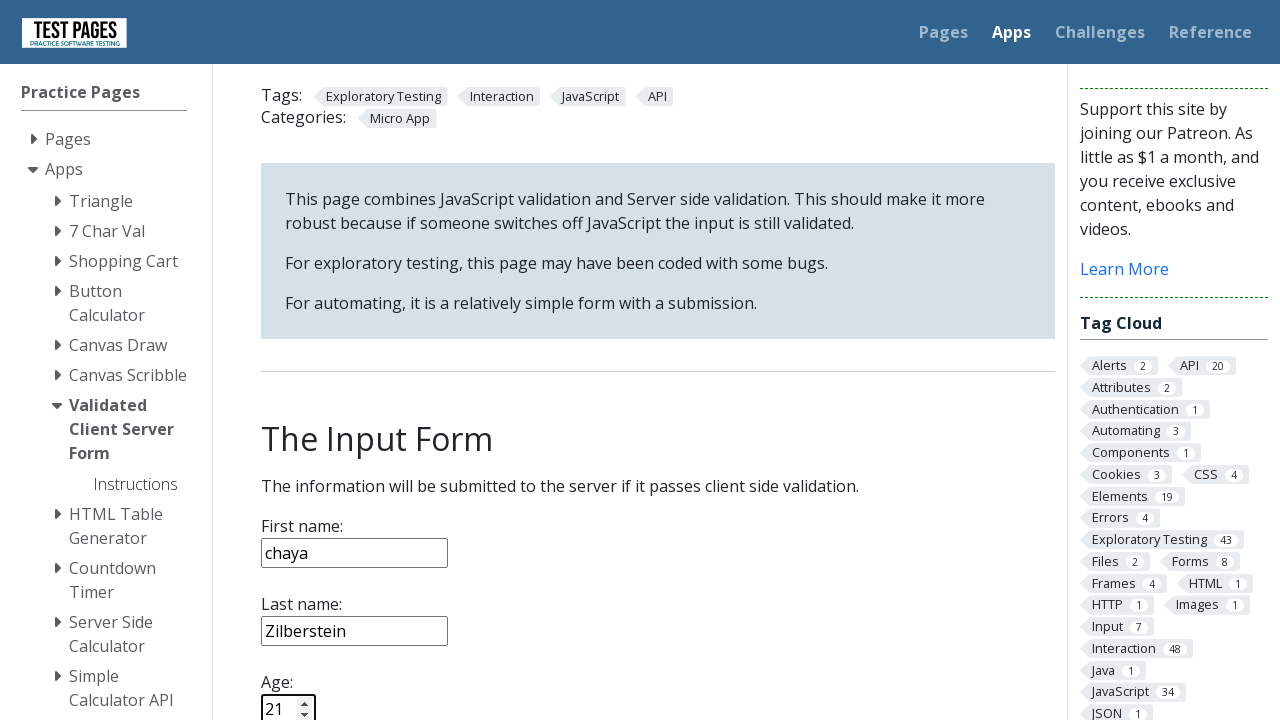

Clicked submit button to submit validation form at (296, 368) on input[type='submit']
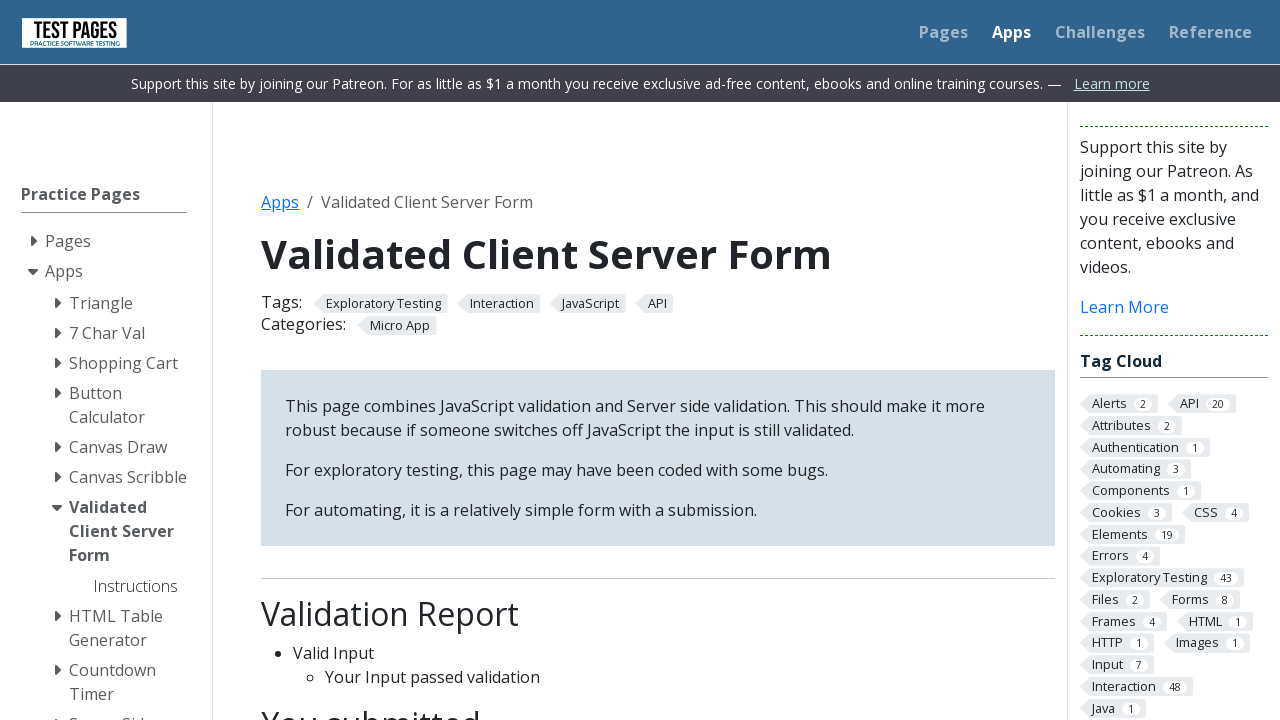

Form submission completed and page loaded
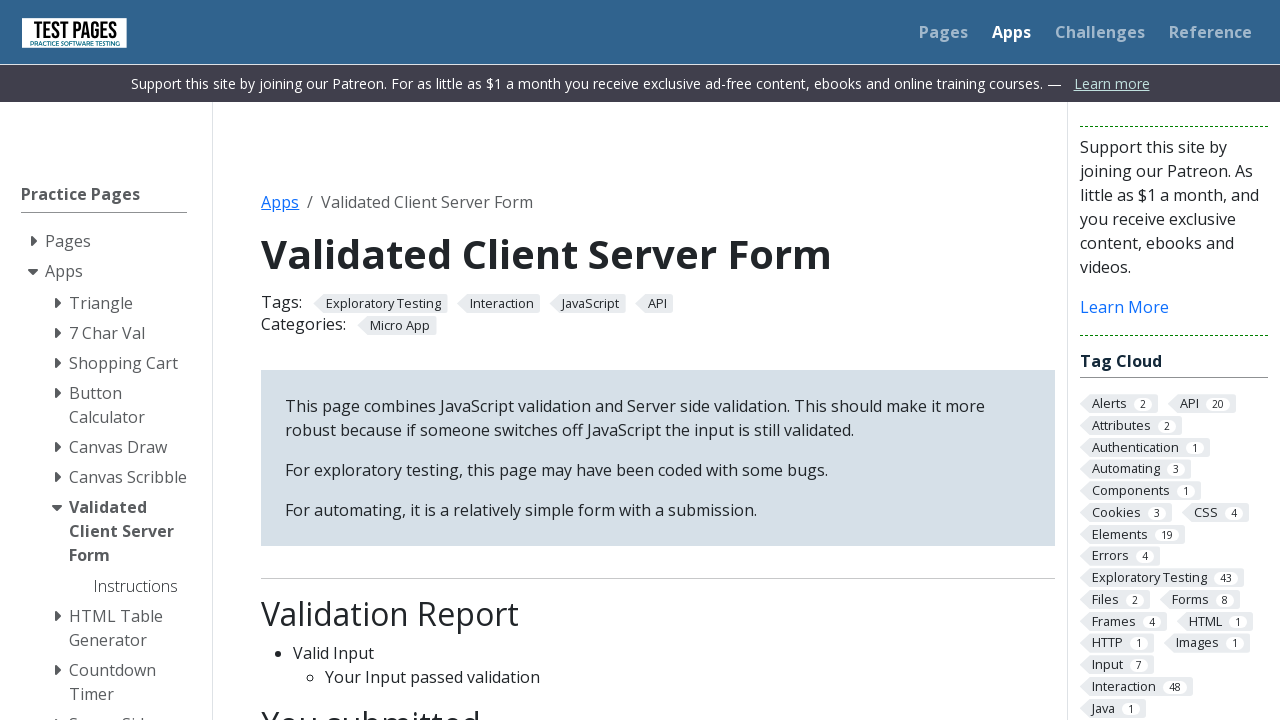

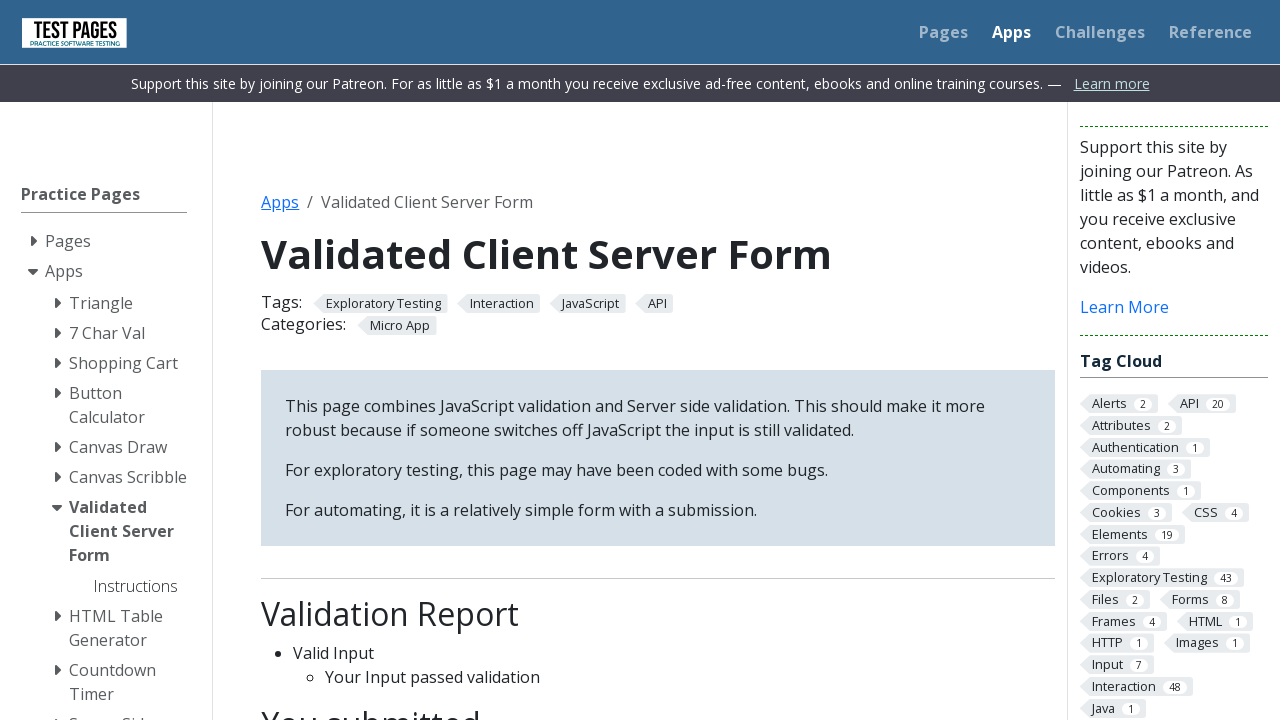